Adds a "Selenium" todo item to the sample todo app and verifies it was added successfully

Starting URL: https://lambdatest.github.io/sample-todo-app/

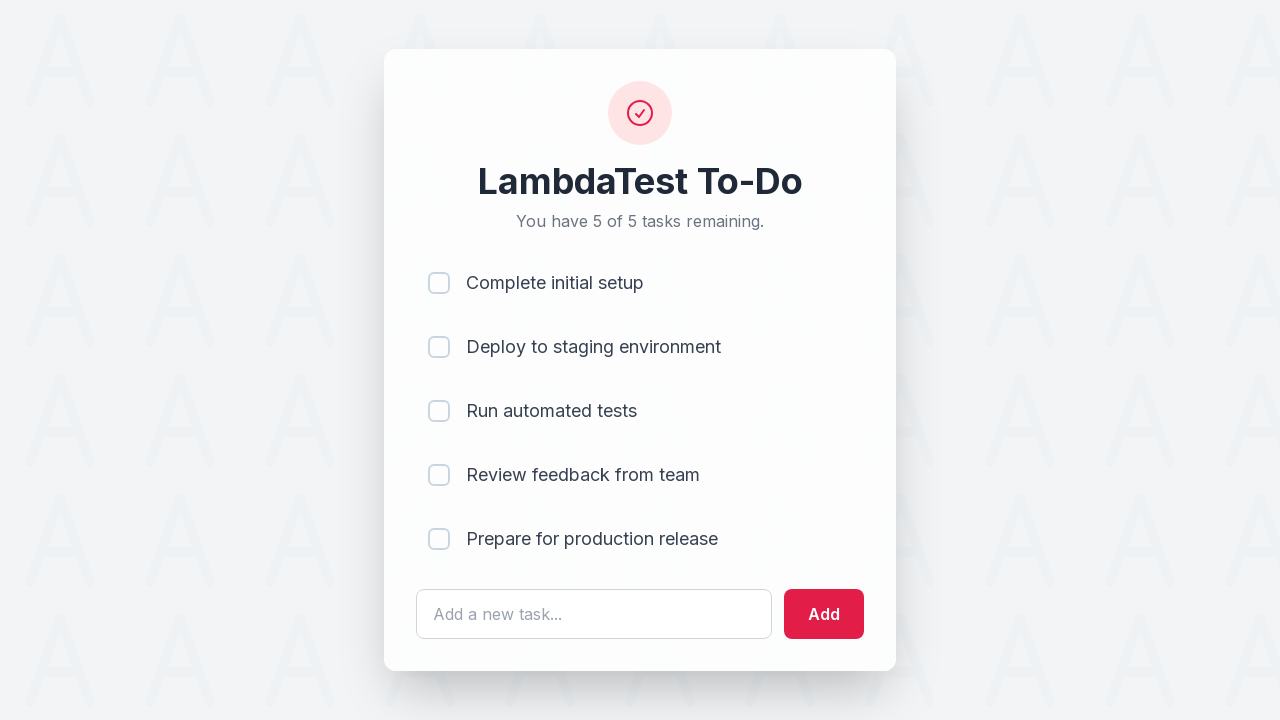

Filled todo input field with 'Selenium' on #sampletodotext
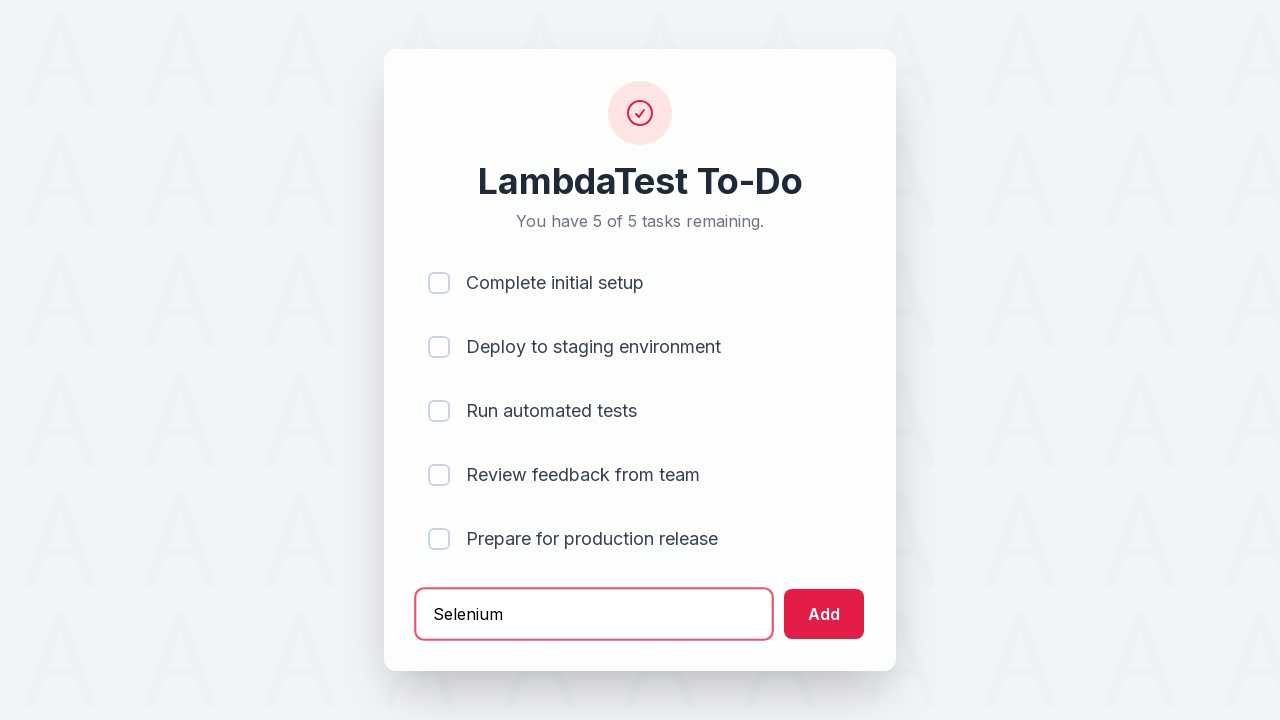

Pressed Enter to add the Selenium todo item on #sampletodotext
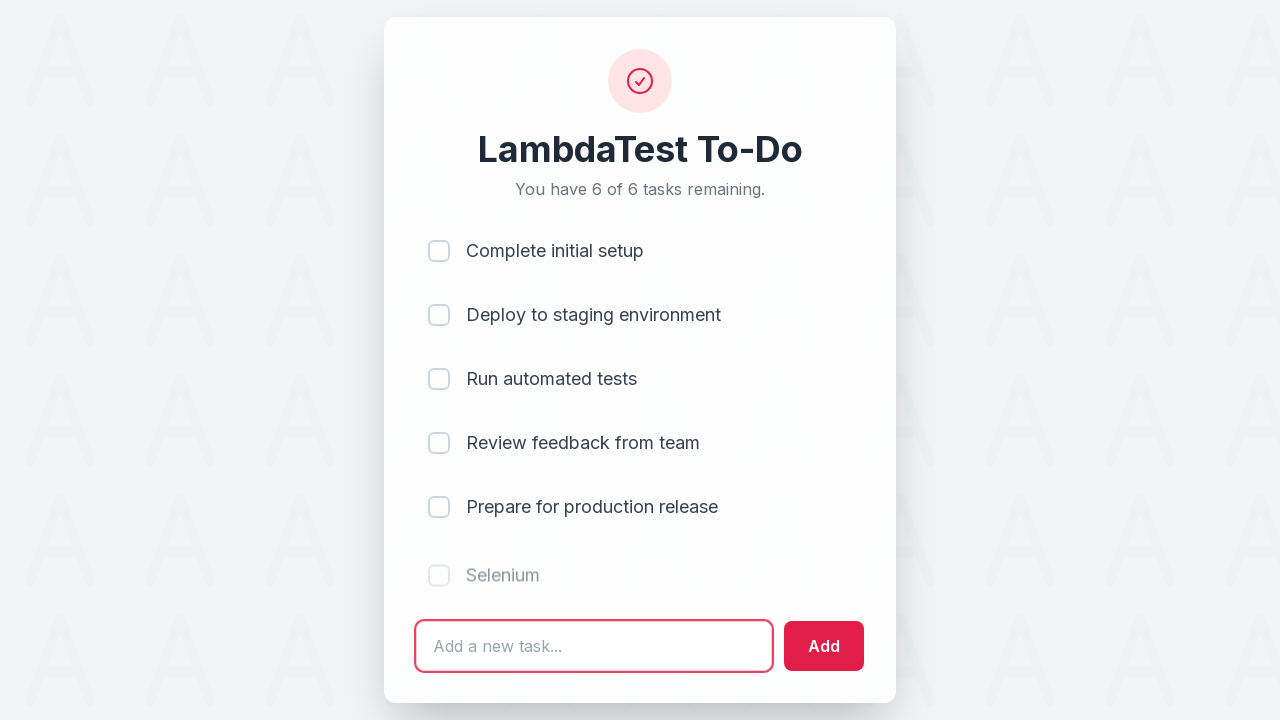

Verified the Selenium todo item was added successfully
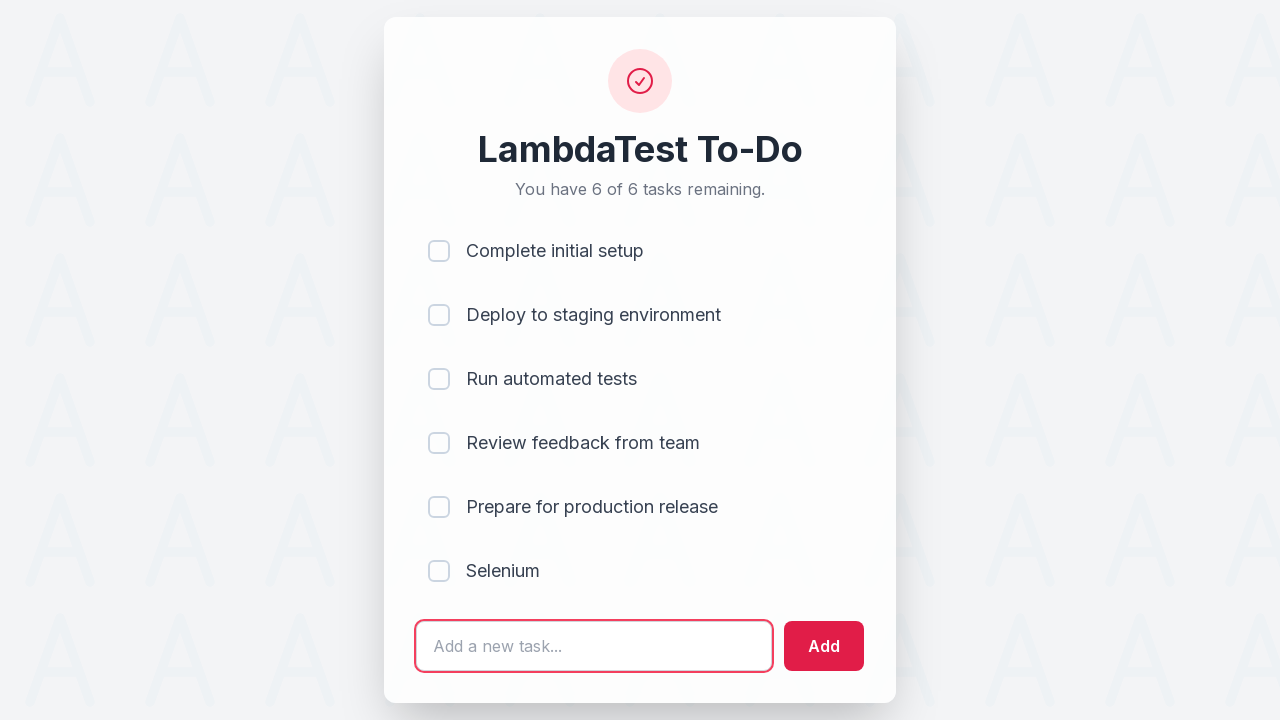

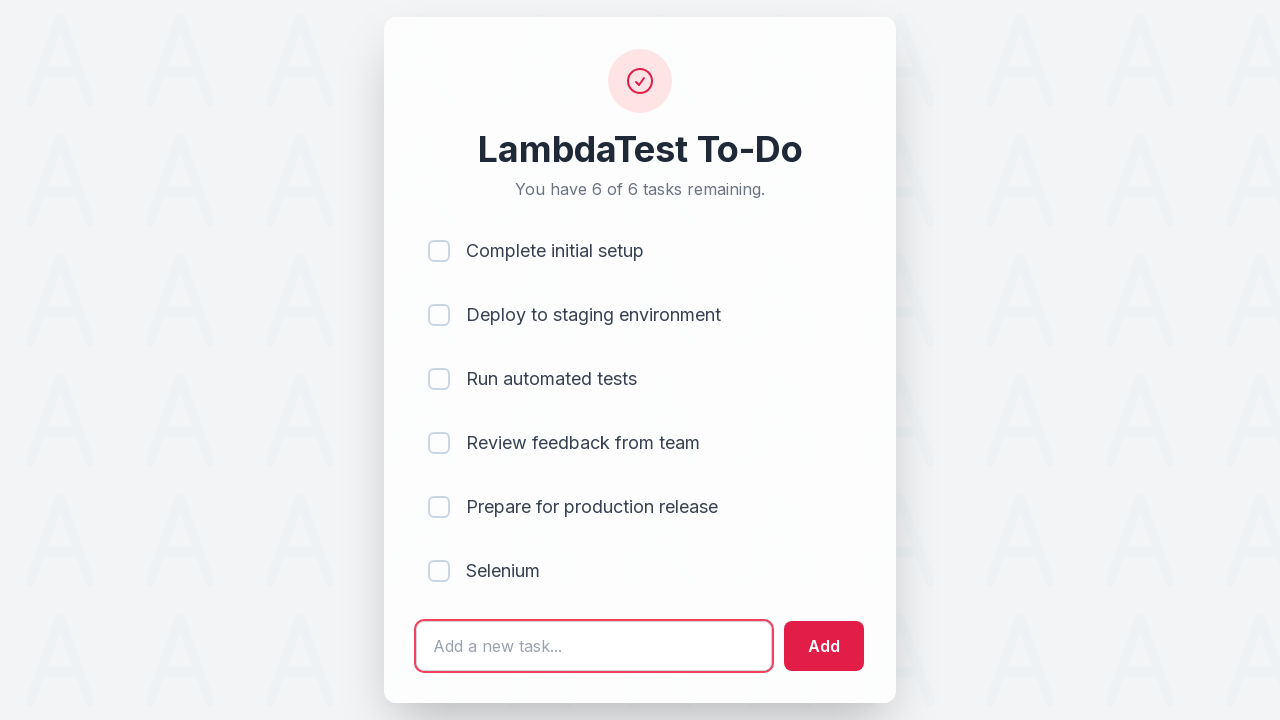